Tests infinite scroll functionality by using JavaScript to scroll 750 pixels down 10 times, then 750 pixels up 10 times on an infinite scroll practice page.

Starting URL: https://practice.cydeo.com/infinite_scroll

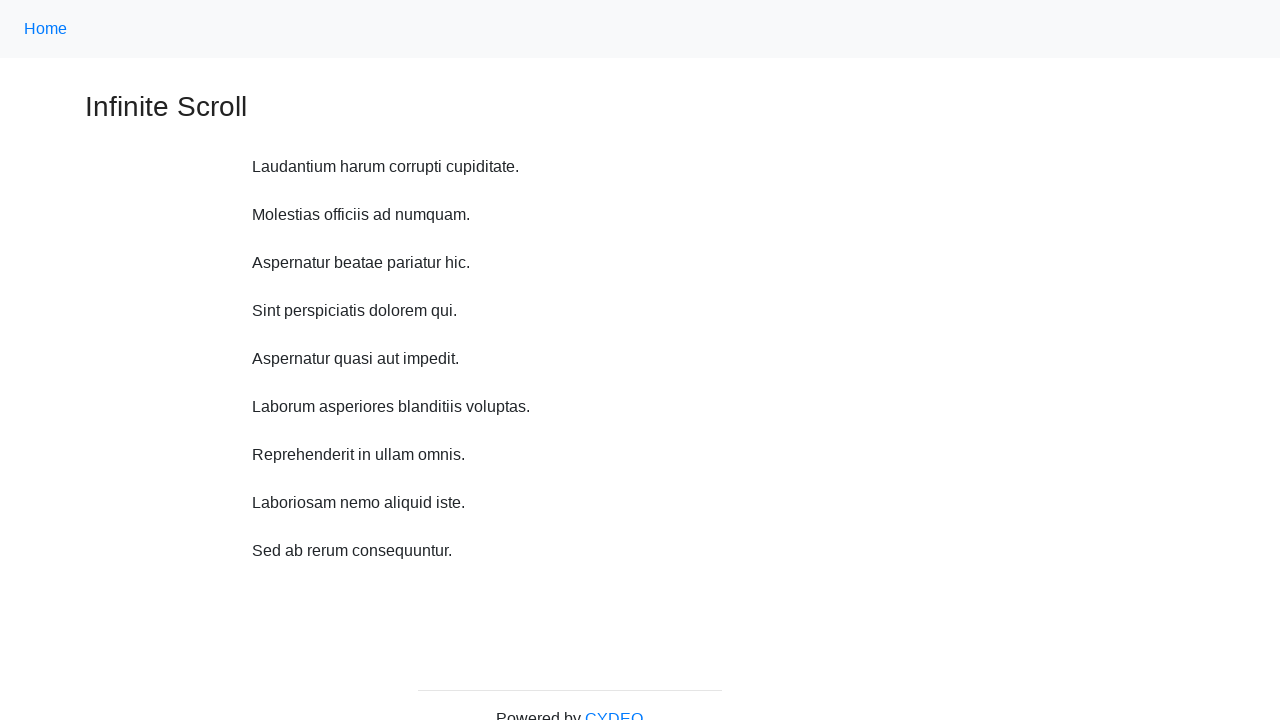

Navigated to infinite scroll practice page
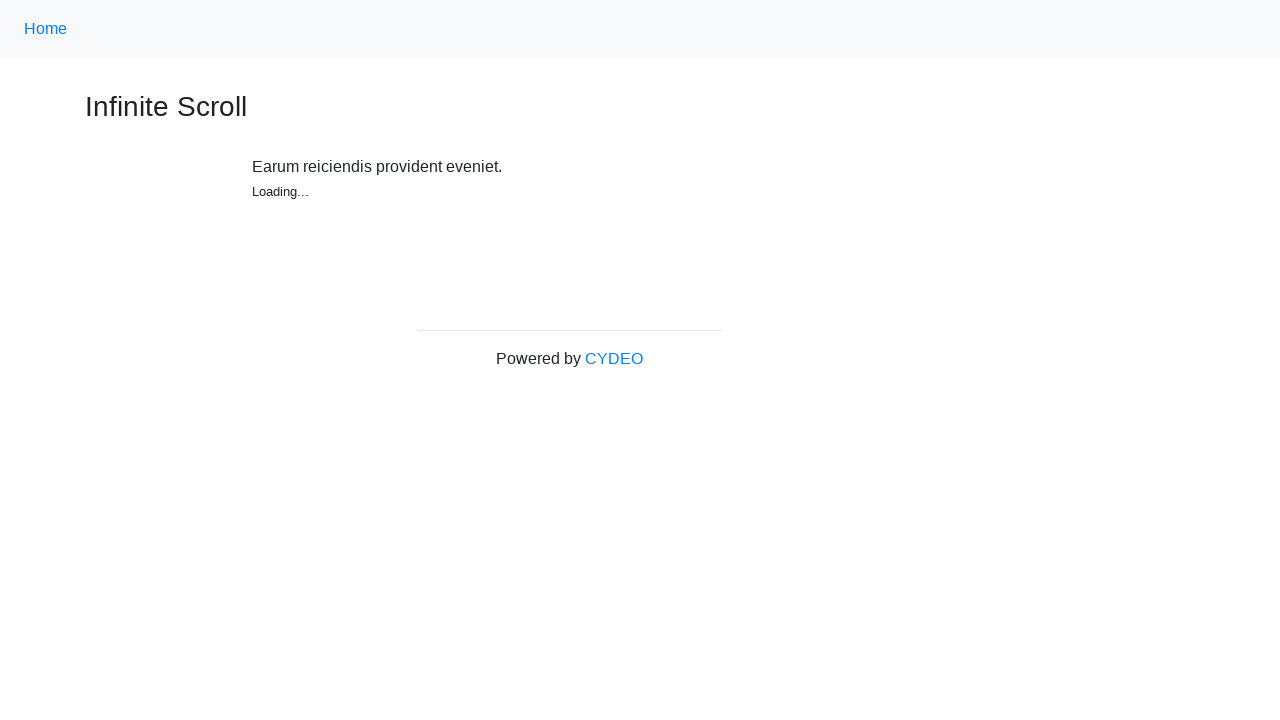

Scrolled down 750 pixels (iteration 1/10)
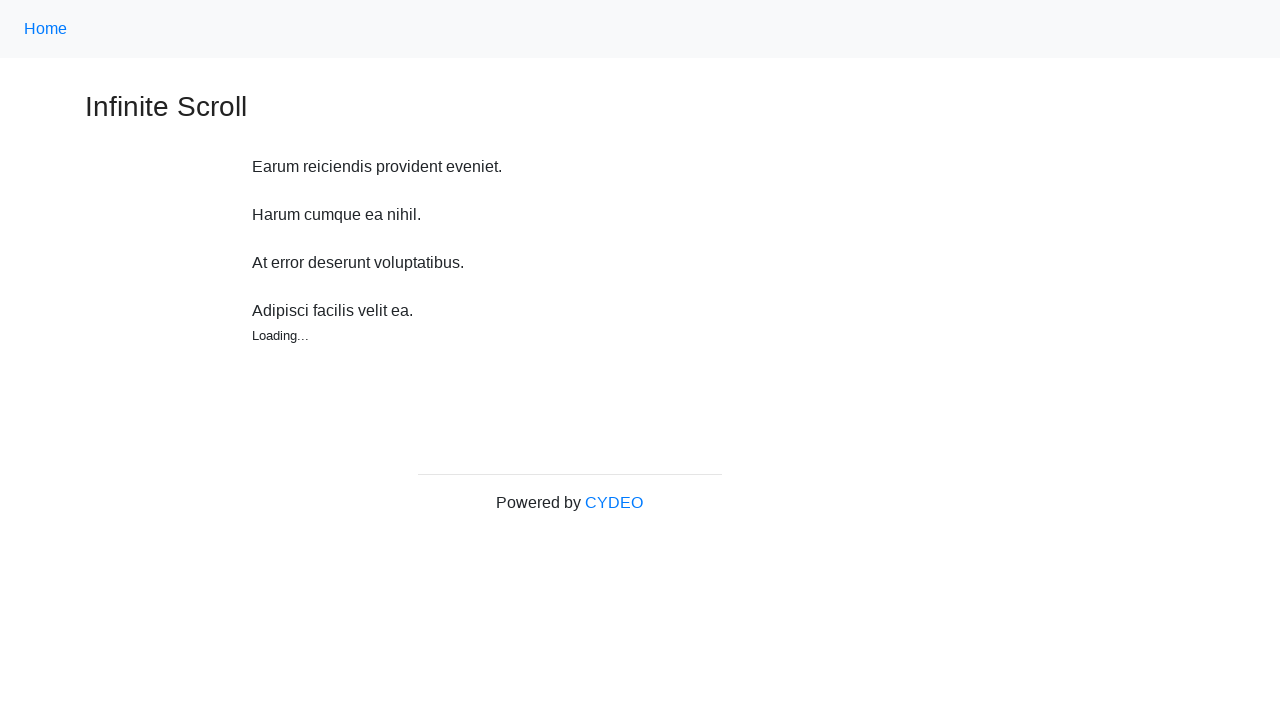

Scrolled down 750 pixels (iteration 2/10)
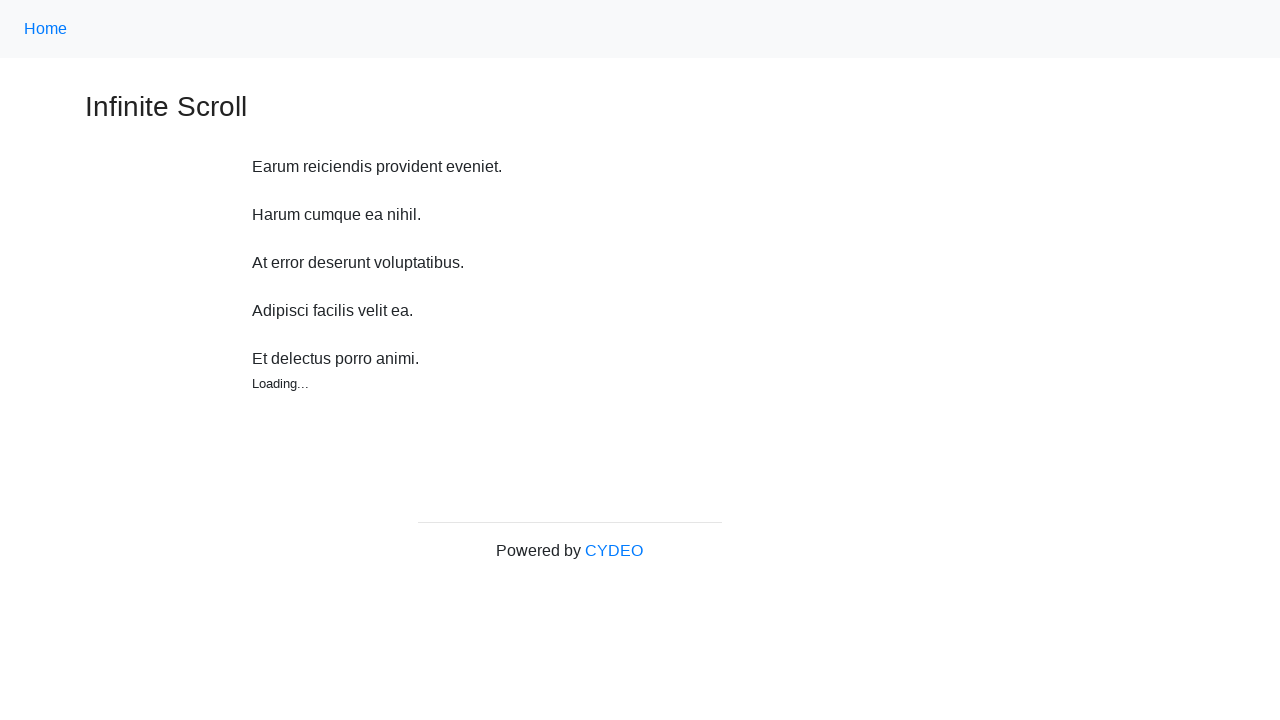

Scrolled down 750 pixels (iteration 3/10)
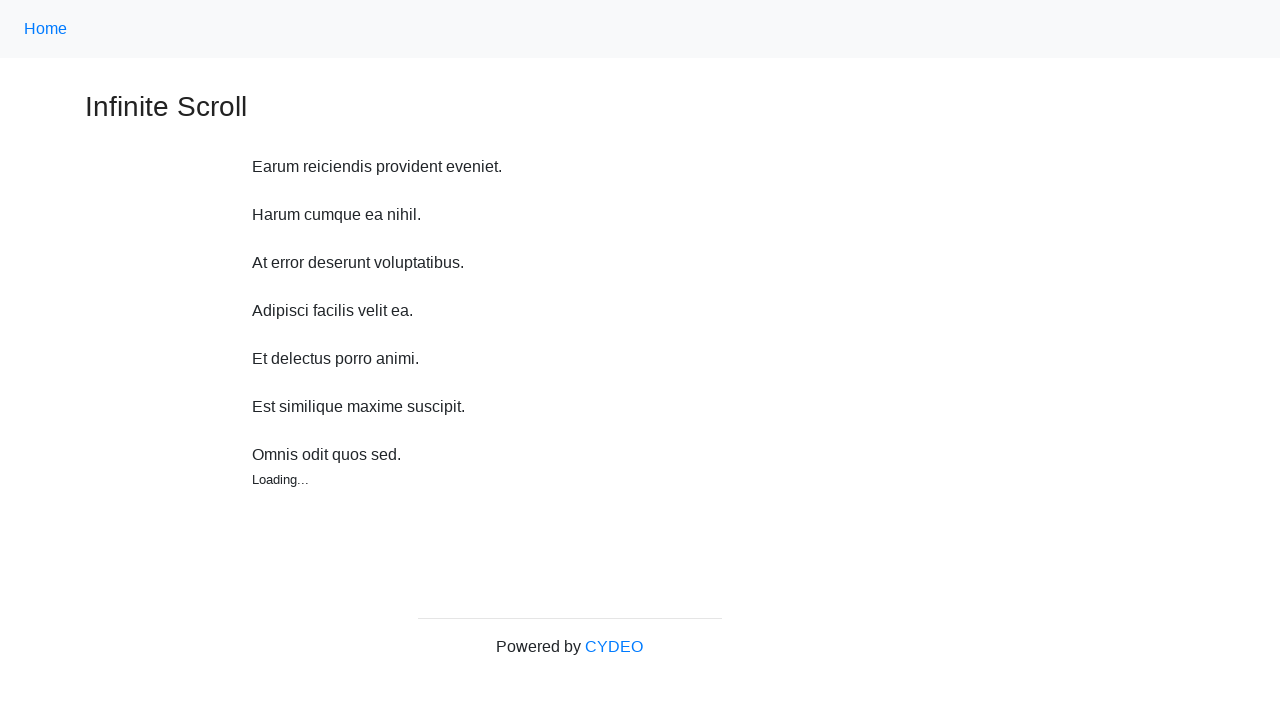

Scrolled down 750 pixels (iteration 4/10)
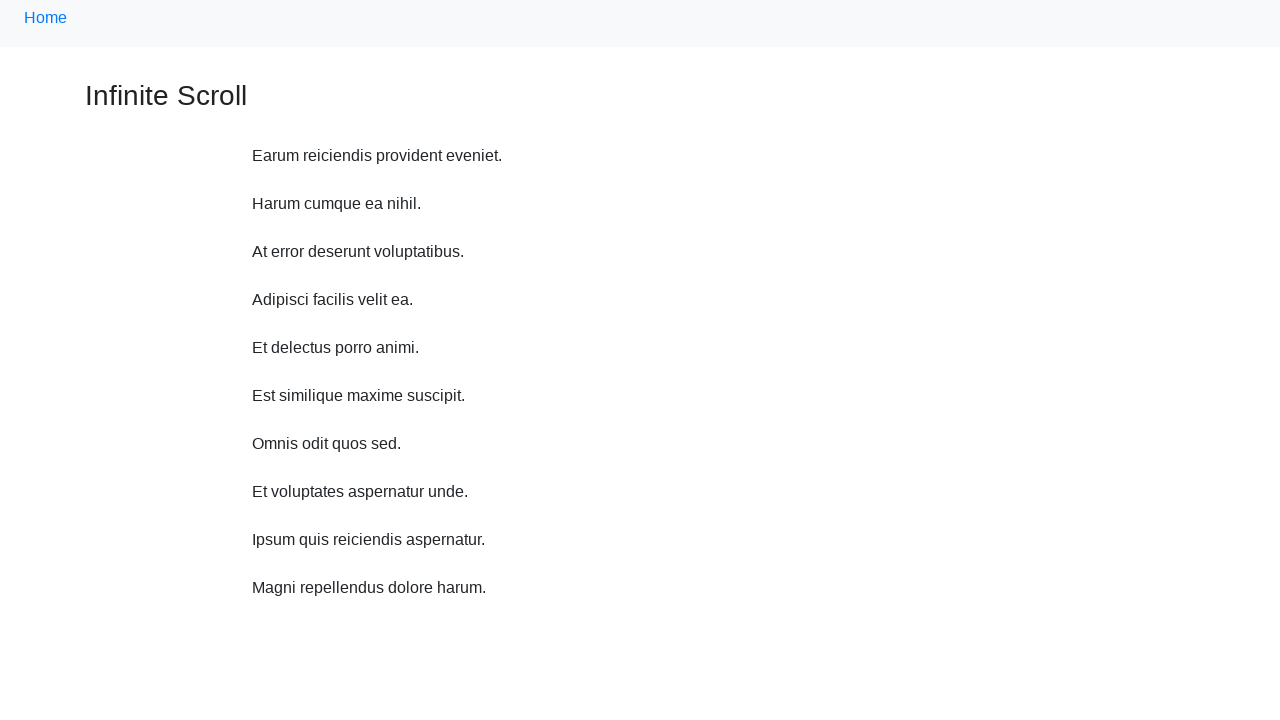

Scrolled down 750 pixels (iteration 5/10)
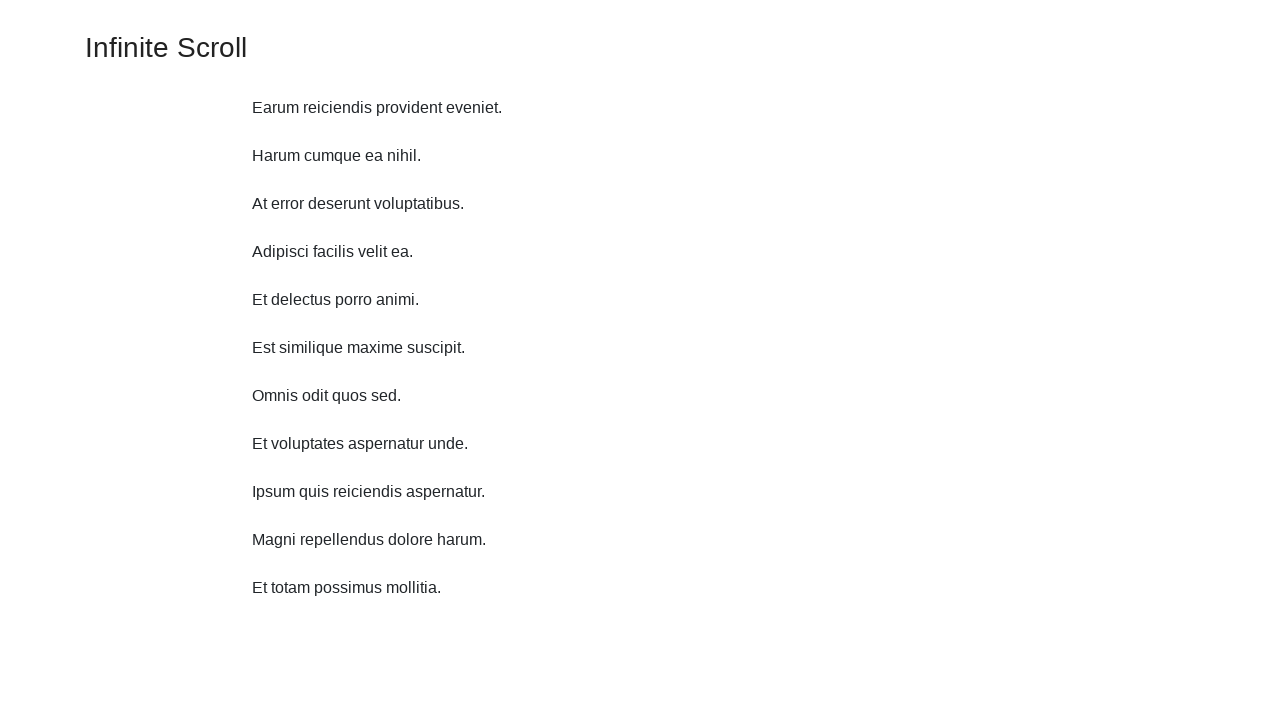

Scrolled down 750 pixels (iteration 6/10)
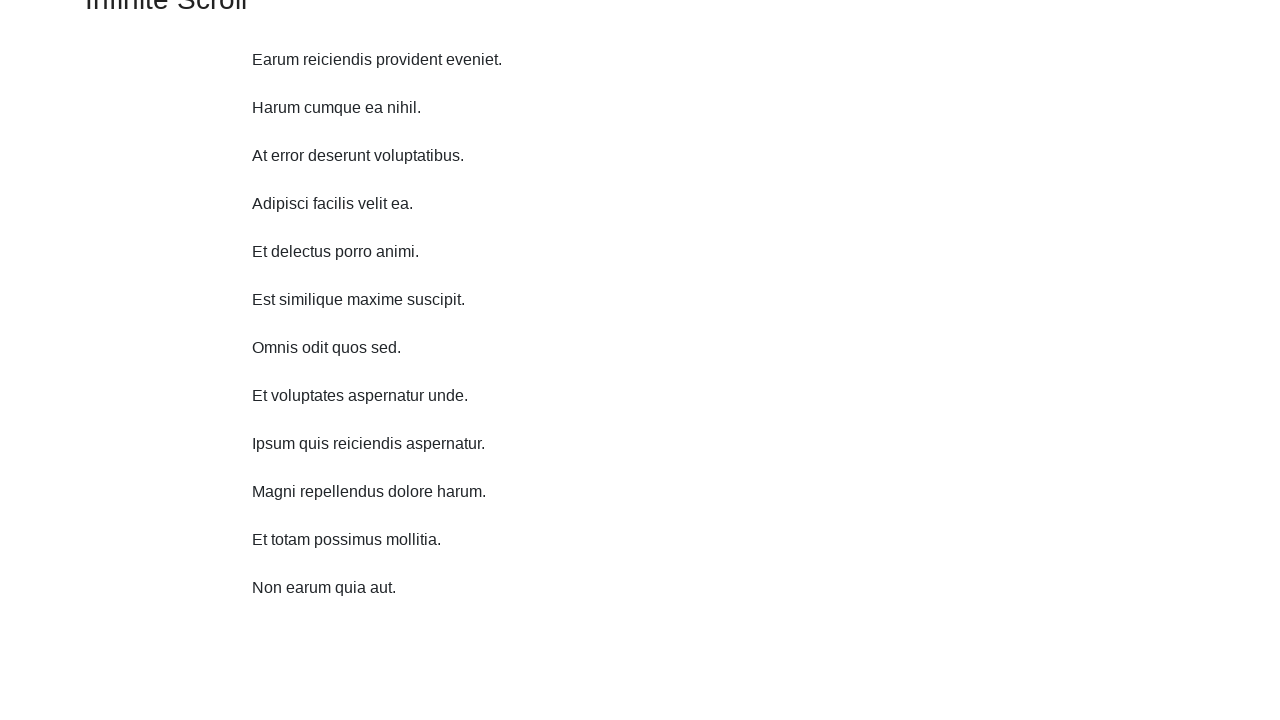

Scrolled down 750 pixels (iteration 7/10)
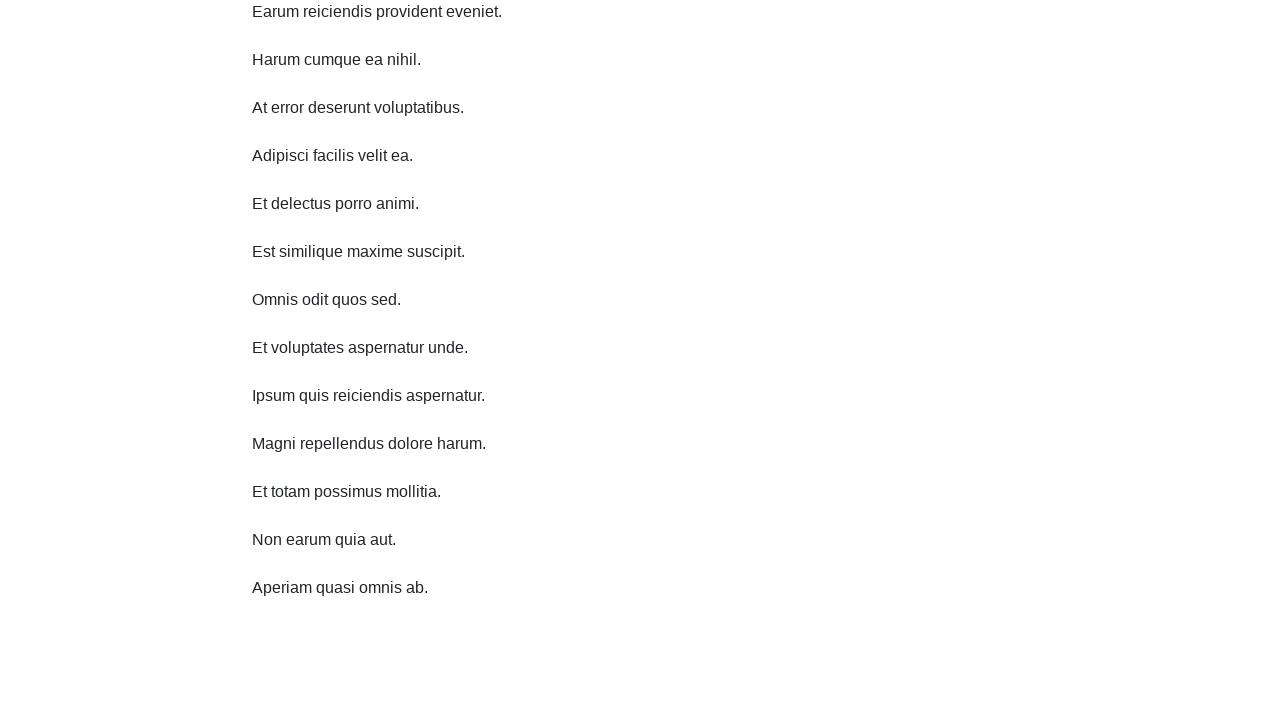

Scrolled down 750 pixels (iteration 8/10)
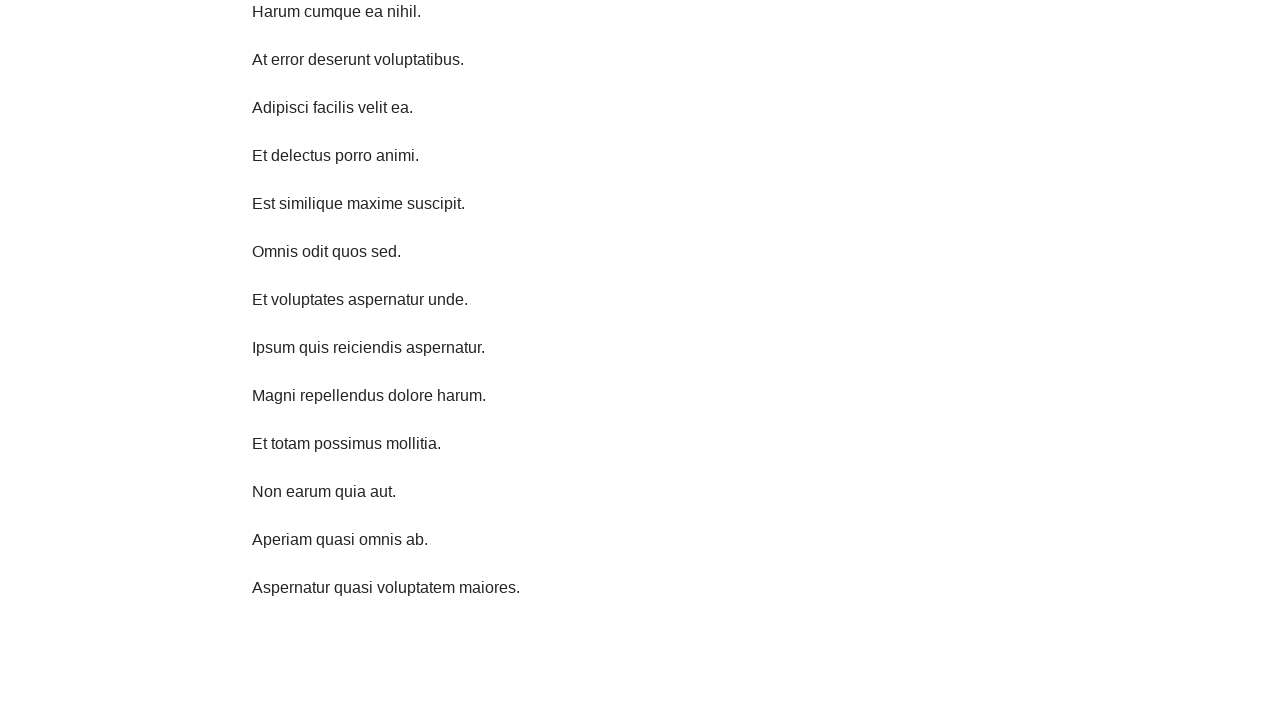

Scrolled down 750 pixels (iteration 9/10)
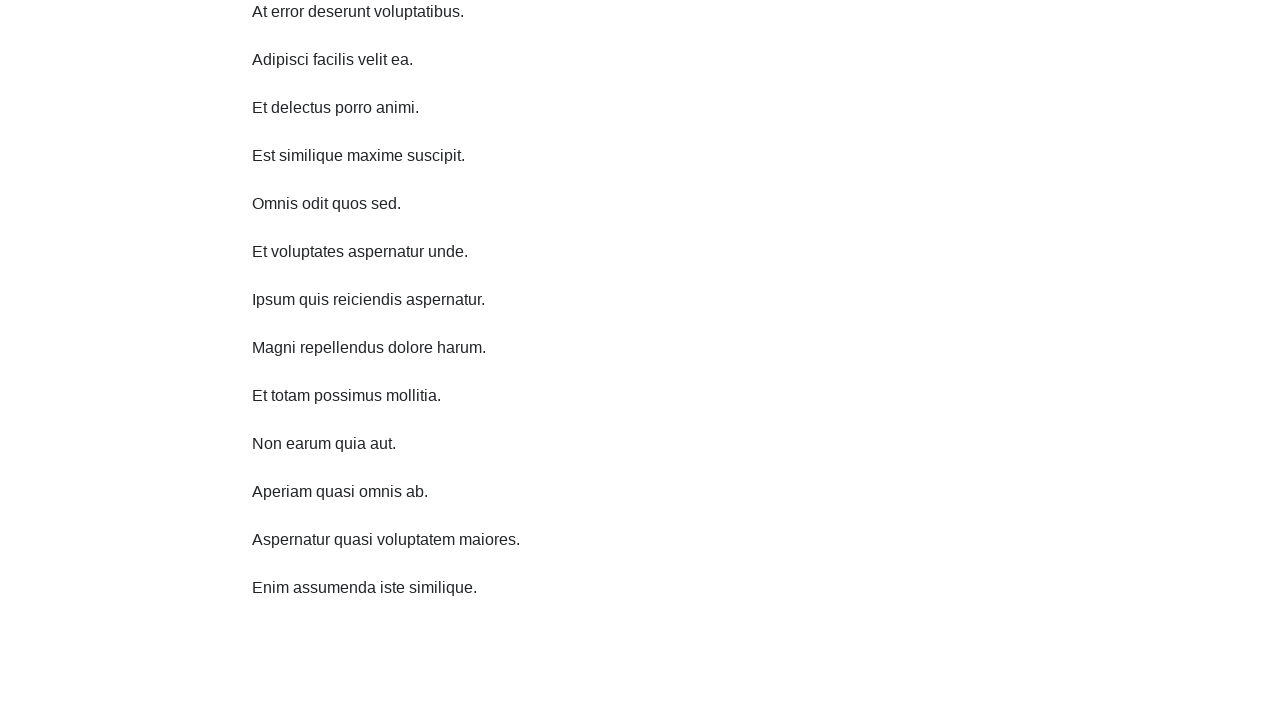

Scrolled down 750 pixels (iteration 10/10)
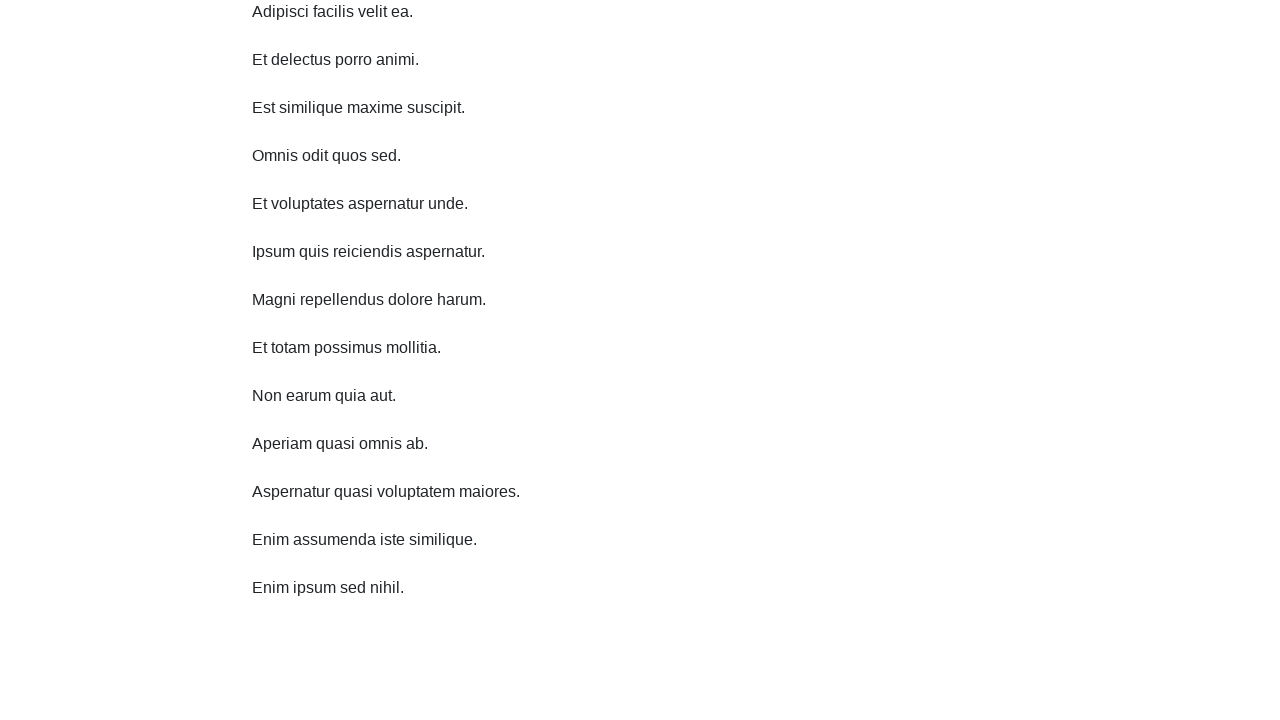

Scrolled up 750 pixels (iteration 1/10)
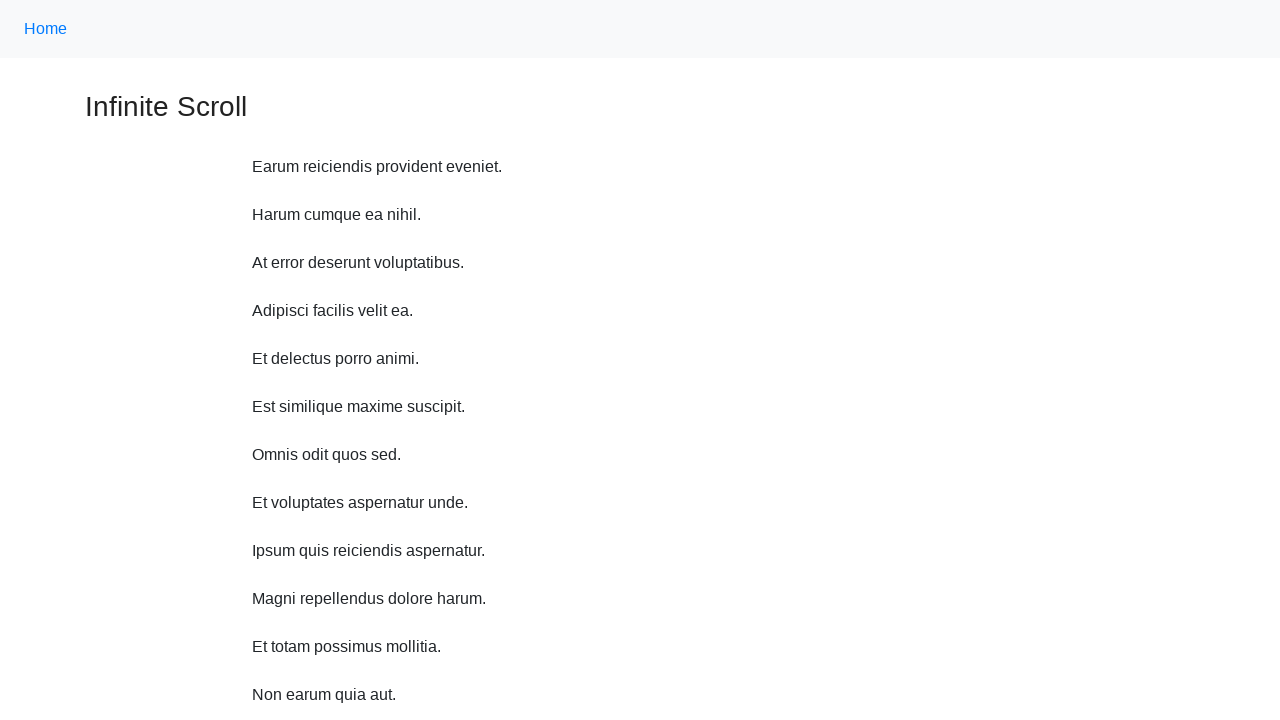

Scrolled up 750 pixels (iteration 2/10)
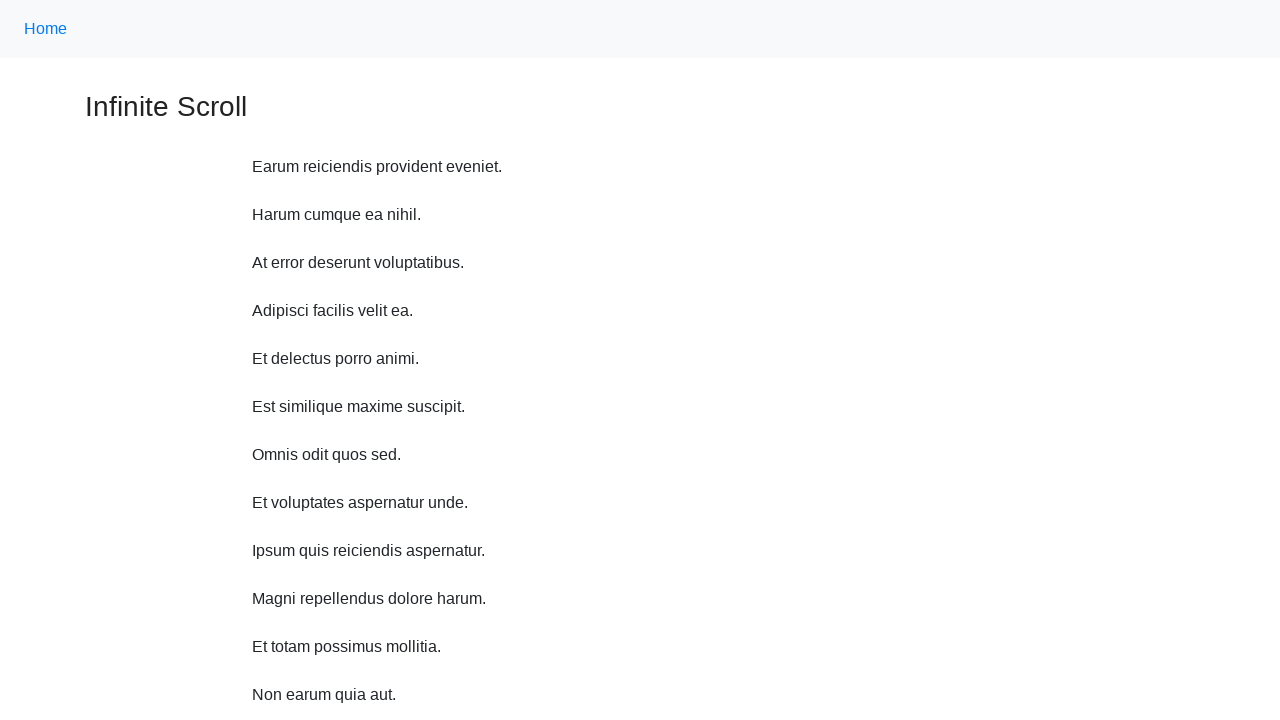

Scrolled up 750 pixels (iteration 3/10)
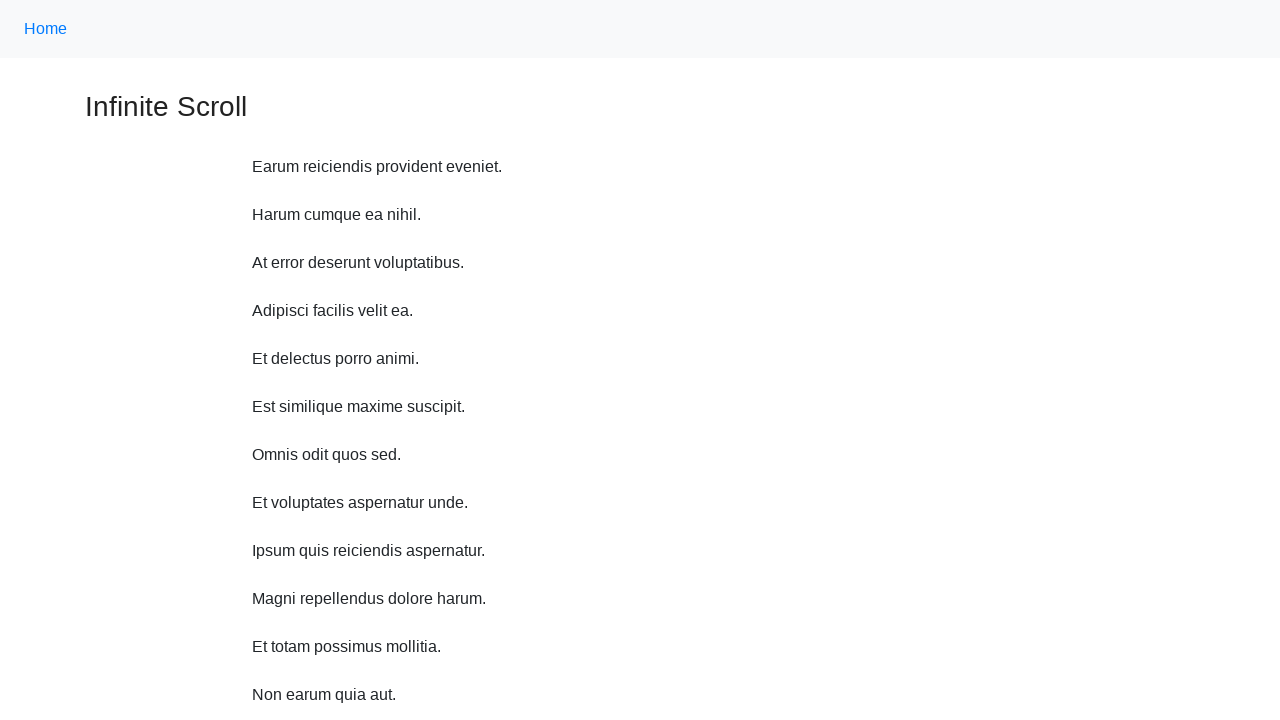

Scrolled up 750 pixels (iteration 4/10)
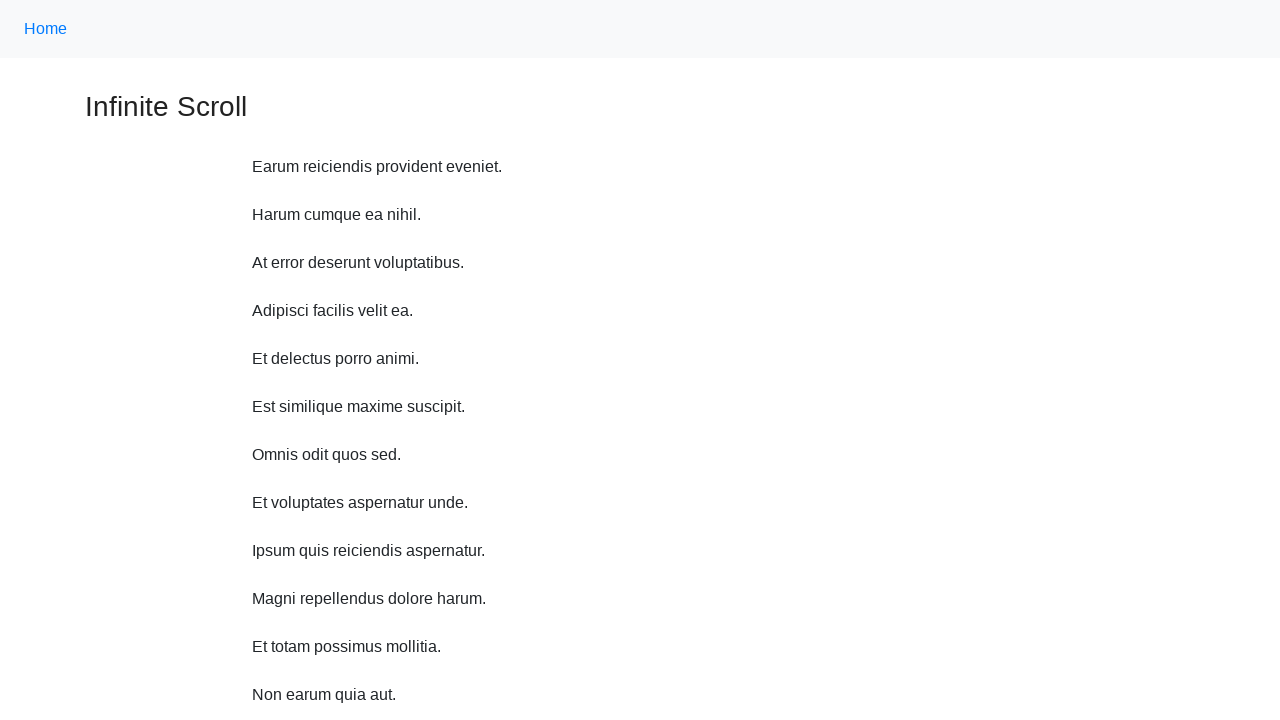

Scrolled up 750 pixels (iteration 5/10)
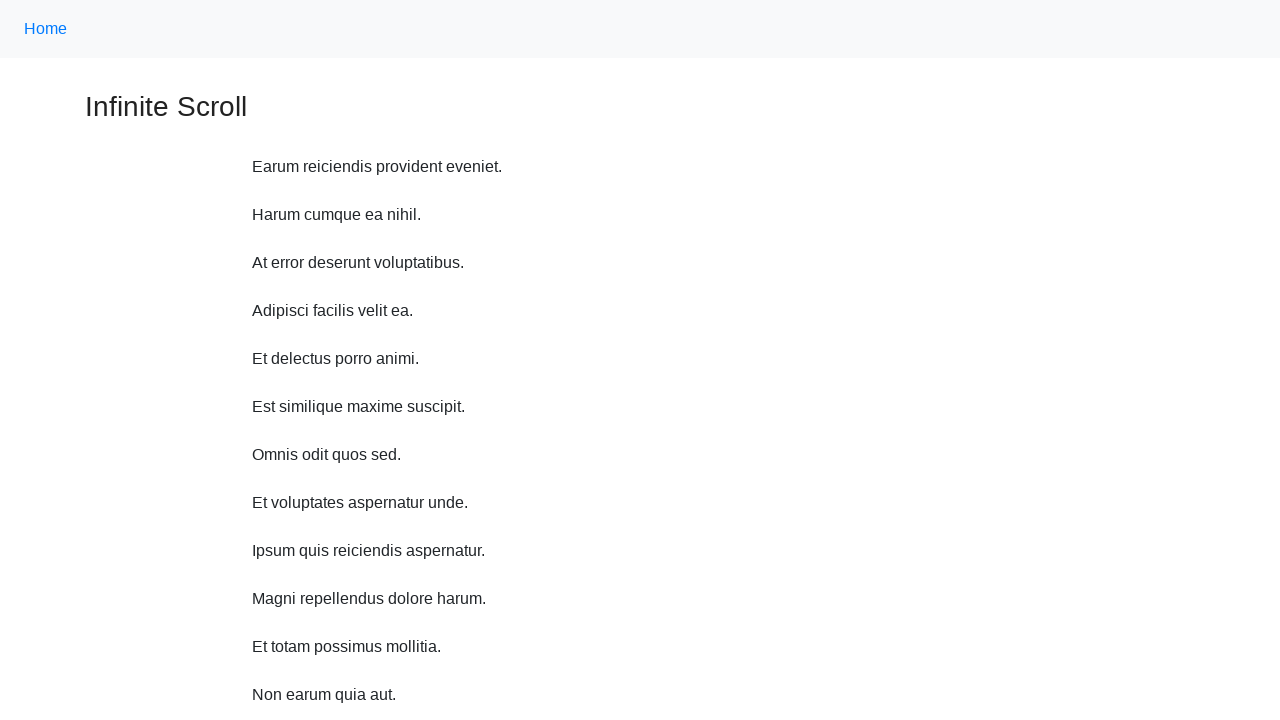

Scrolled up 750 pixels (iteration 6/10)
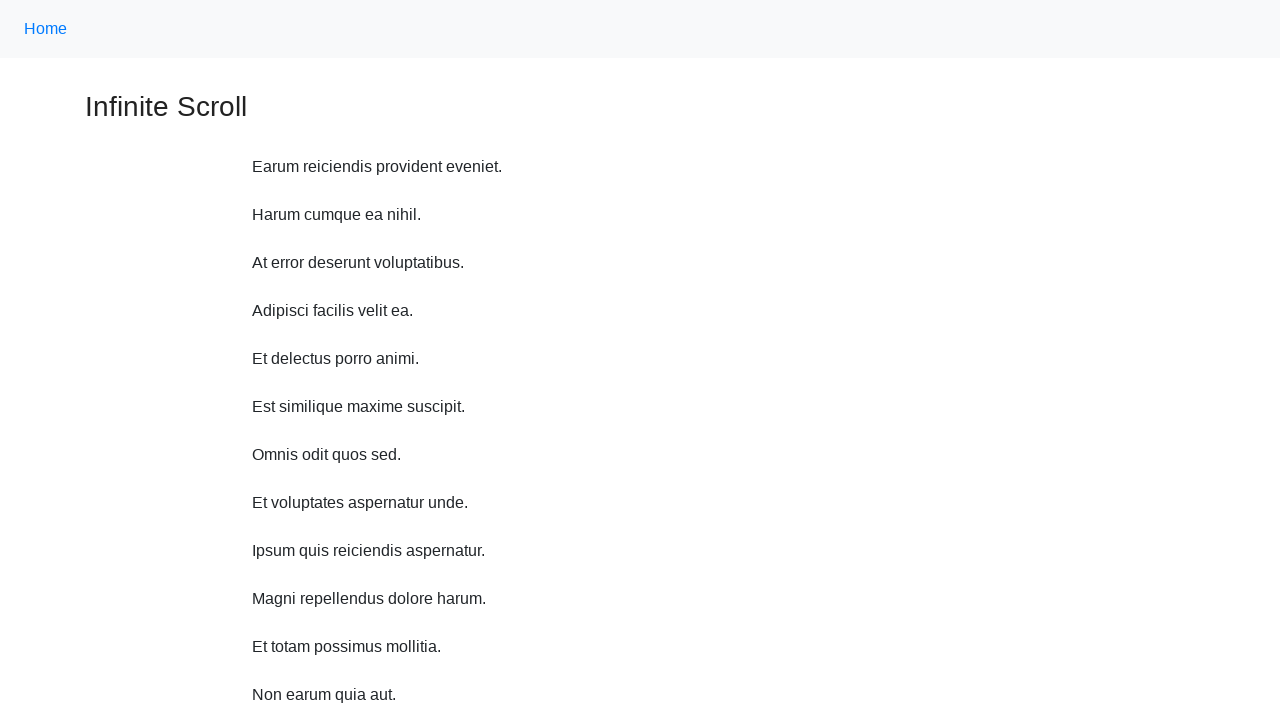

Scrolled up 750 pixels (iteration 7/10)
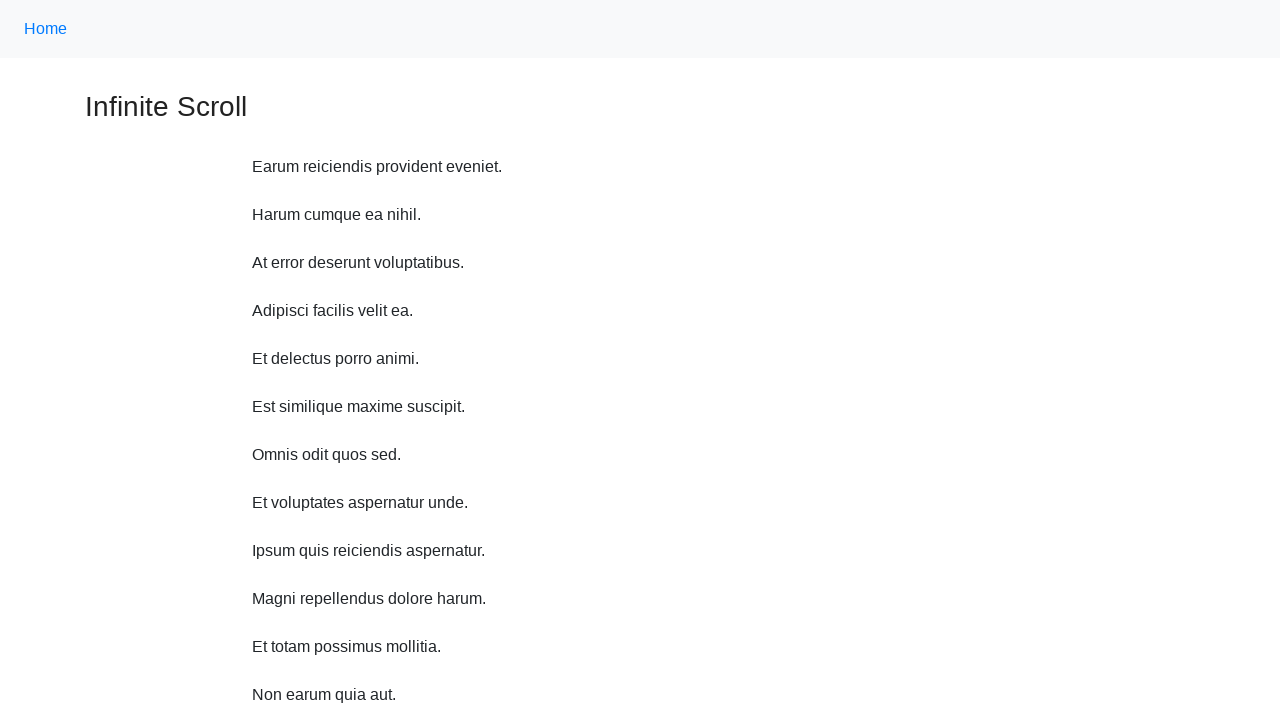

Scrolled up 750 pixels (iteration 8/10)
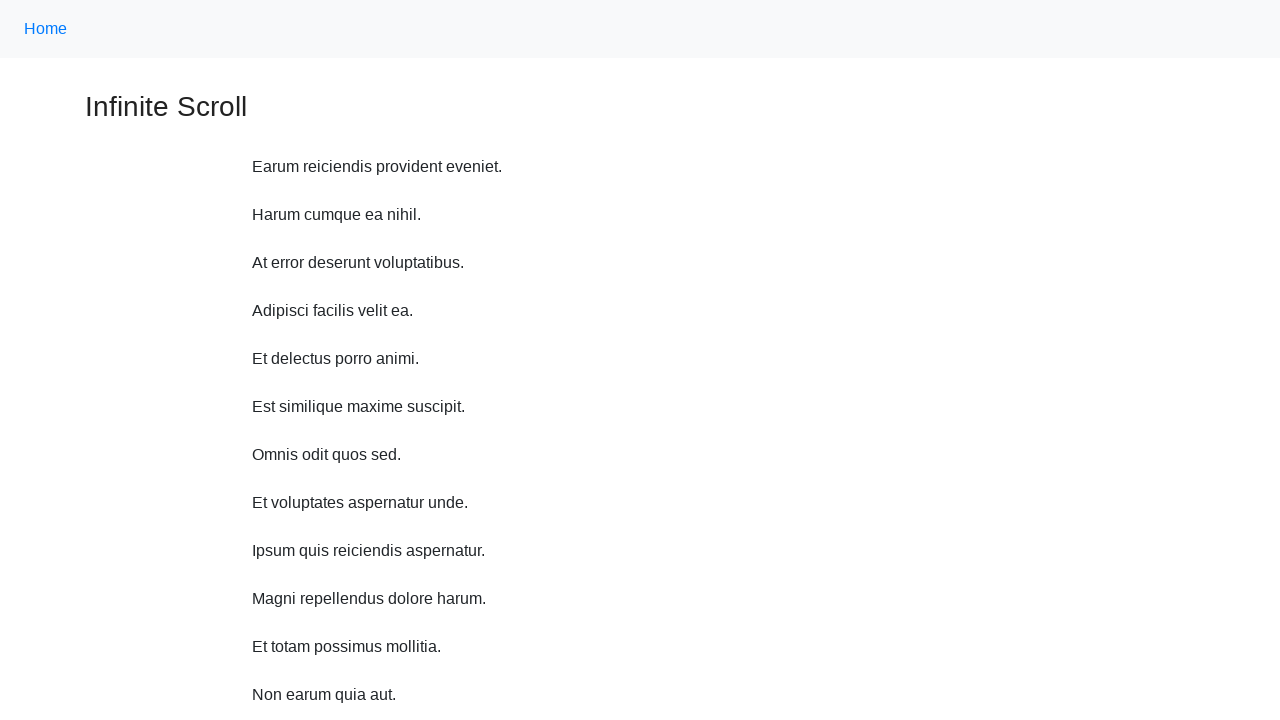

Scrolled up 750 pixels (iteration 9/10)
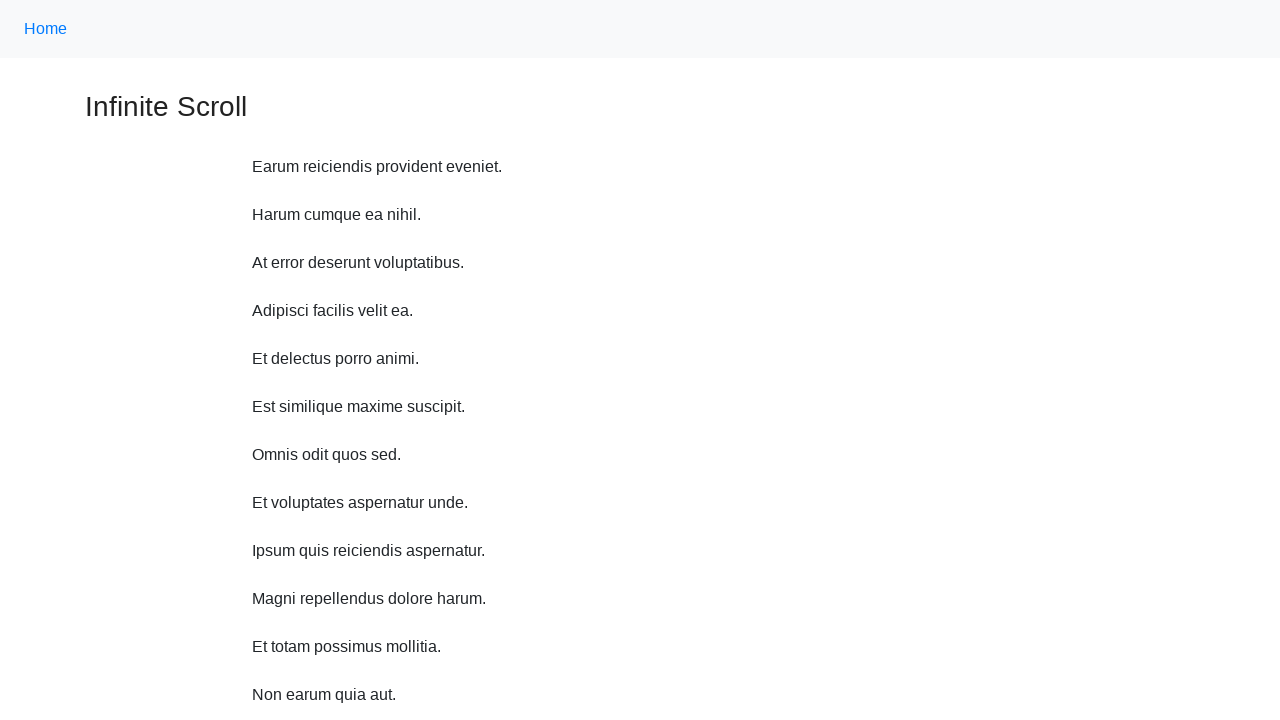

Scrolled up 750 pixels (iteration 10/10)
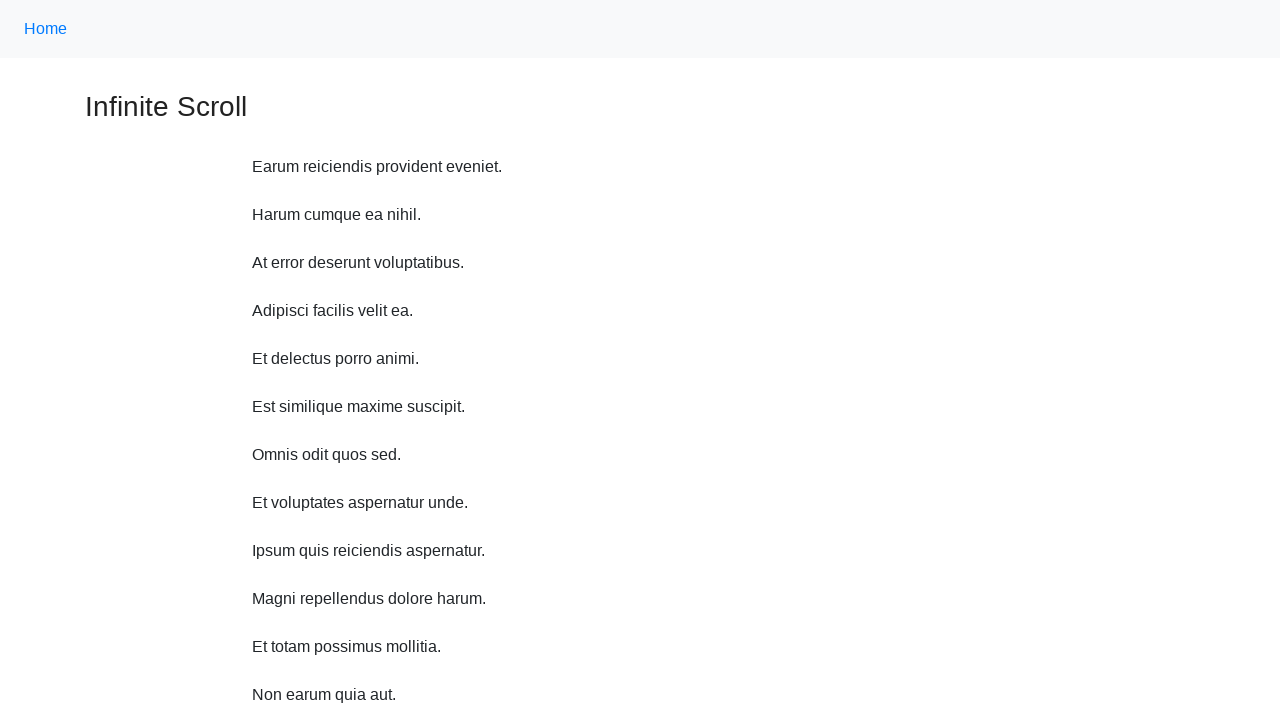

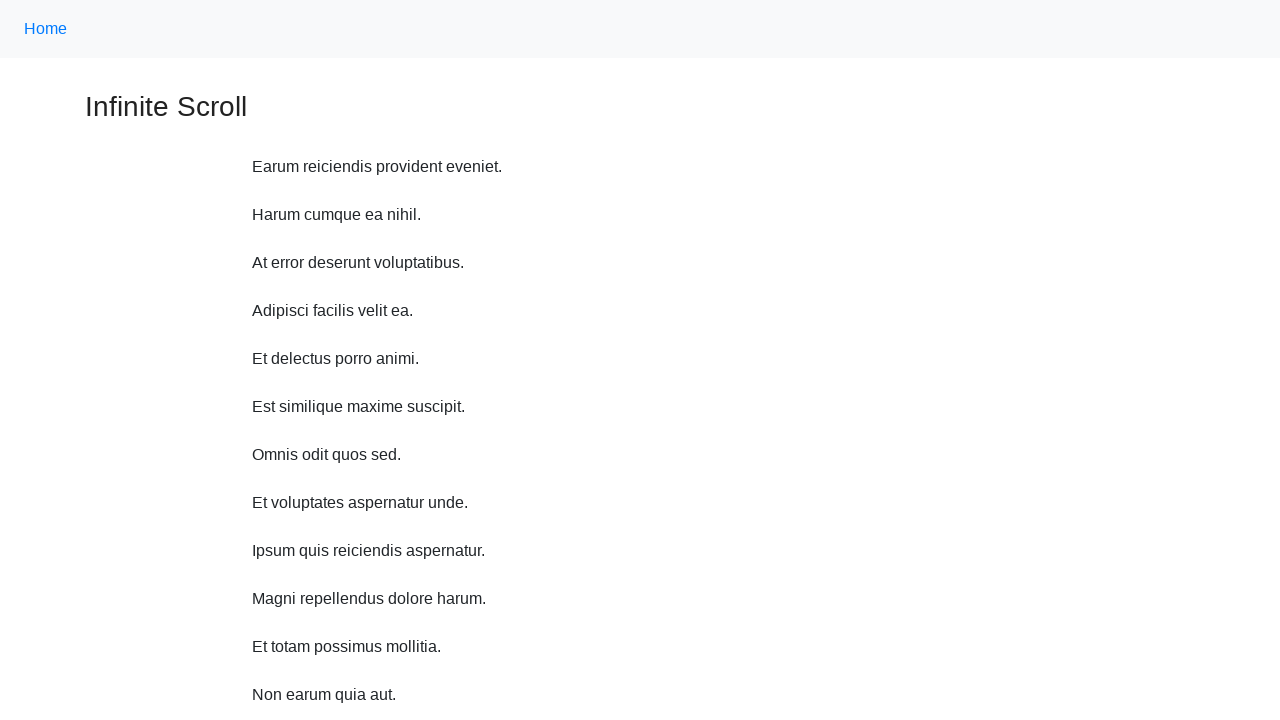